Tests modal dialog functionality by opening a small modal, reading its text content, and closing it

Starting URL: https://demoqa.com/modal-dialogs

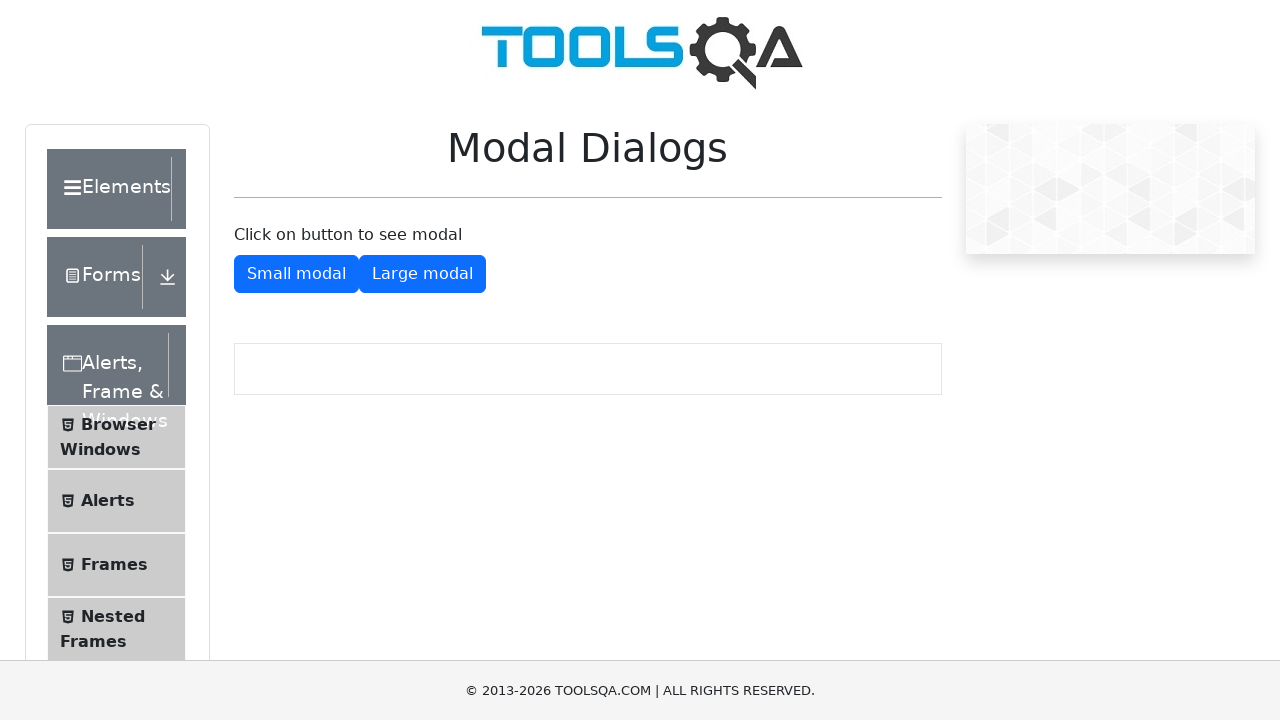

Clicked button to open small modal dialog at (296, 274) on #showSmallModal
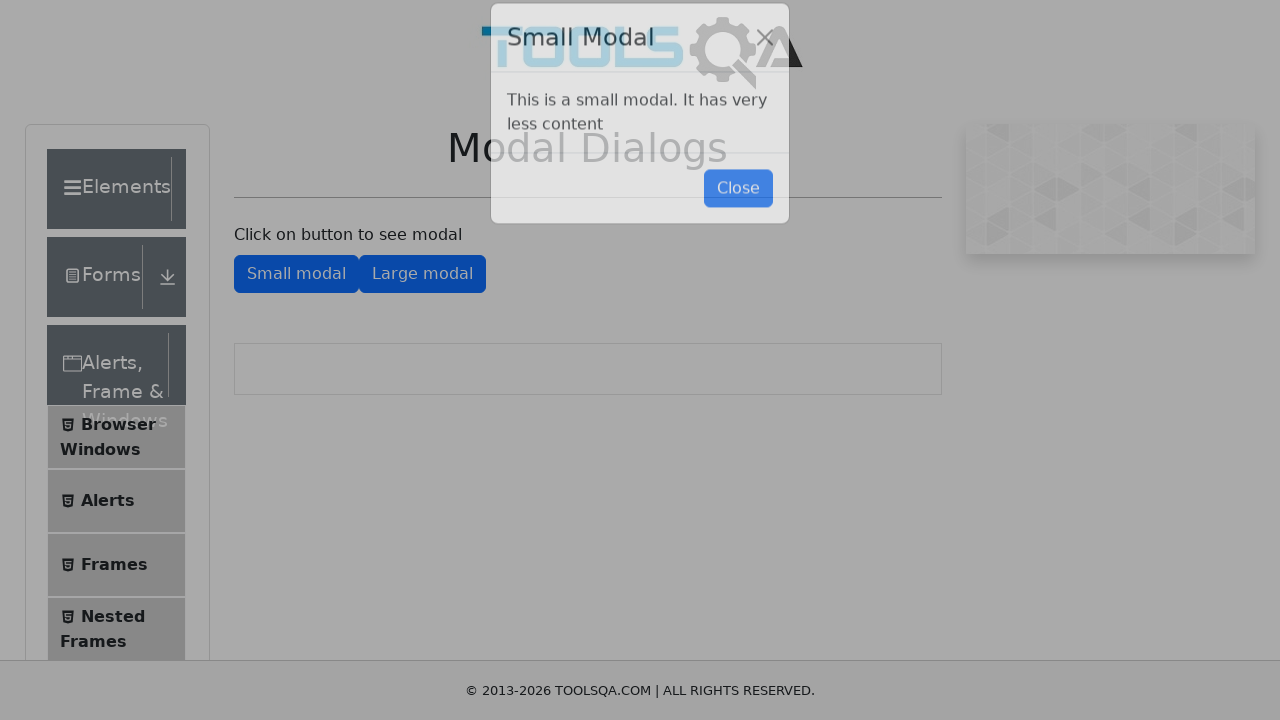

Modal dialog appeared with content
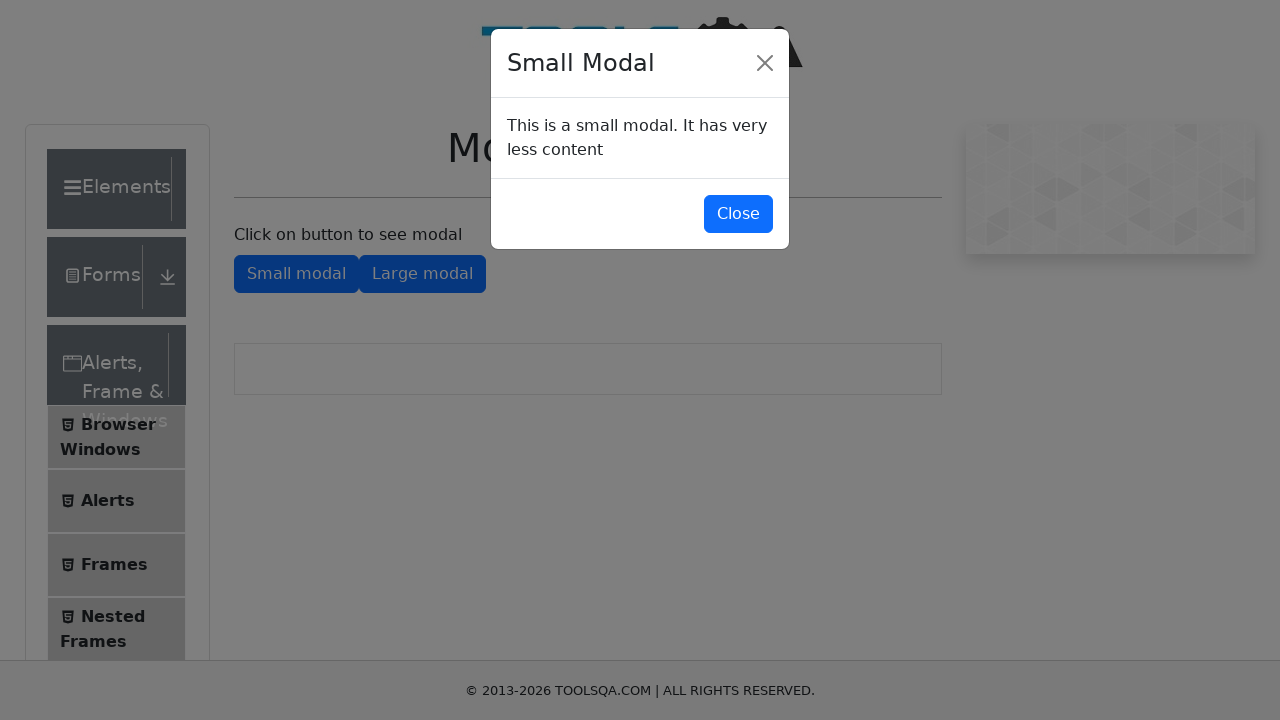

Read modal text content: This is a small modal. It has very less content
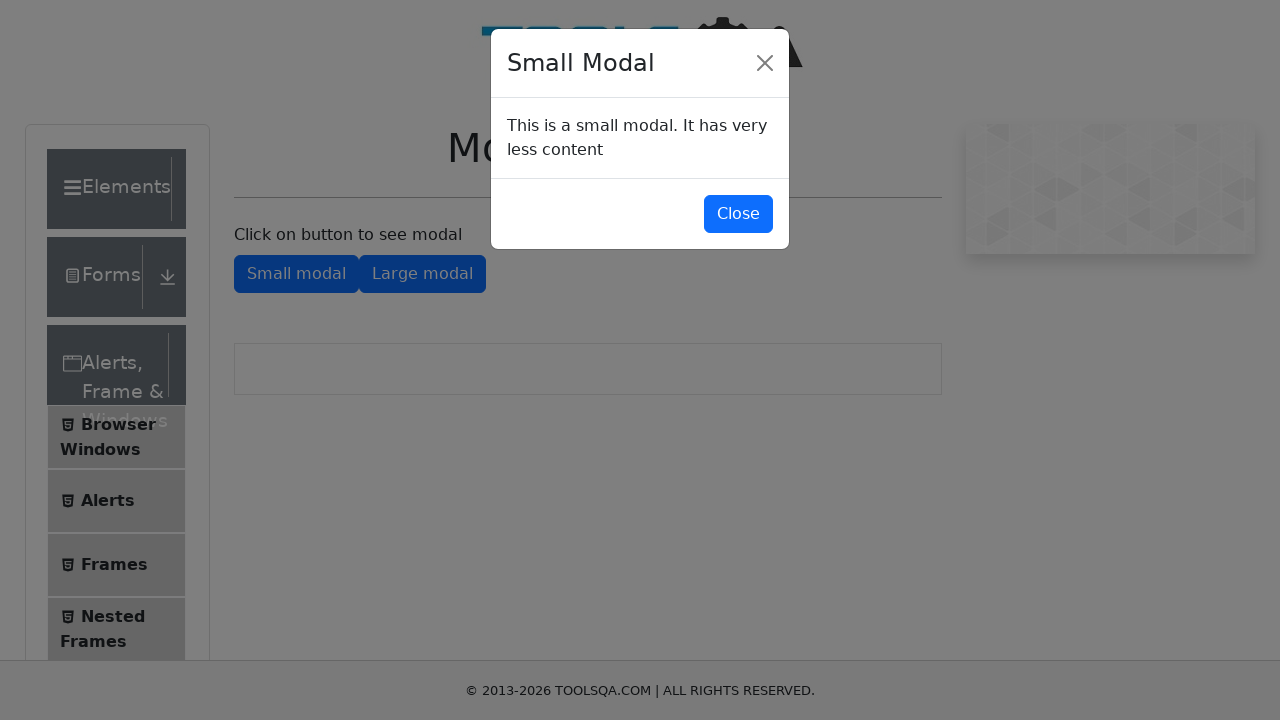

Clicked button to close modal dialog at (738, 214) on #closeSmallModal
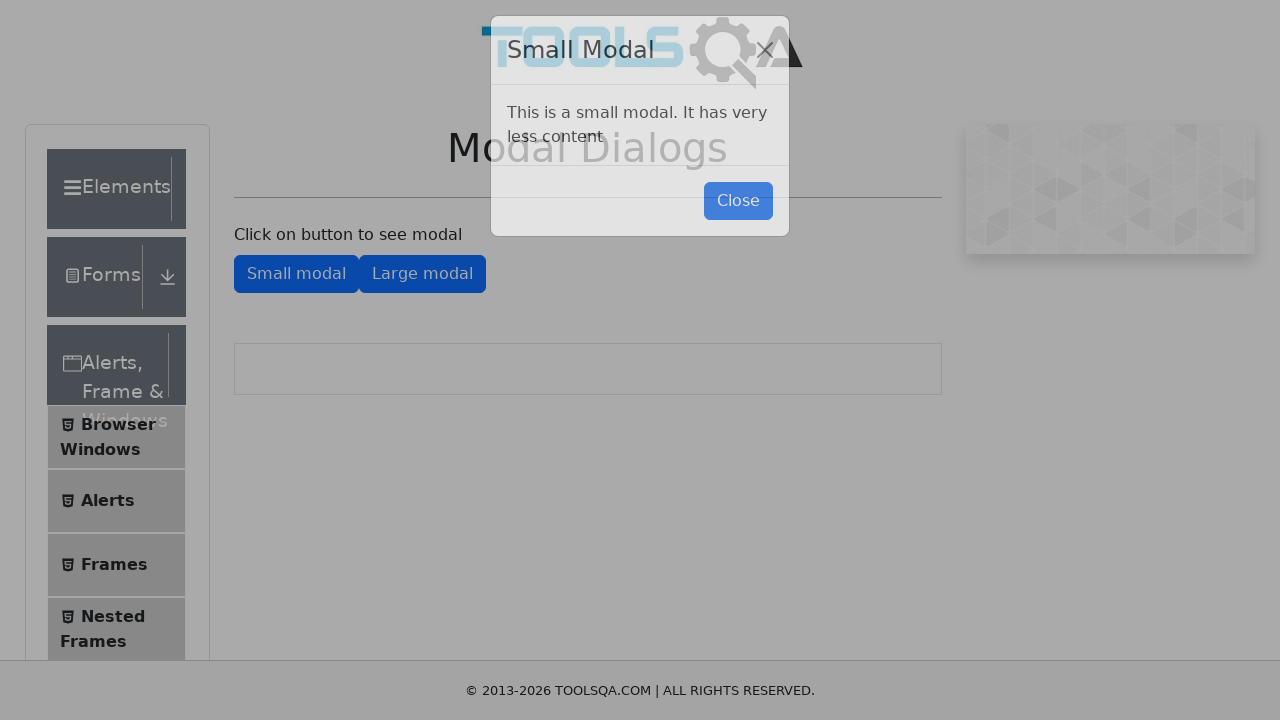

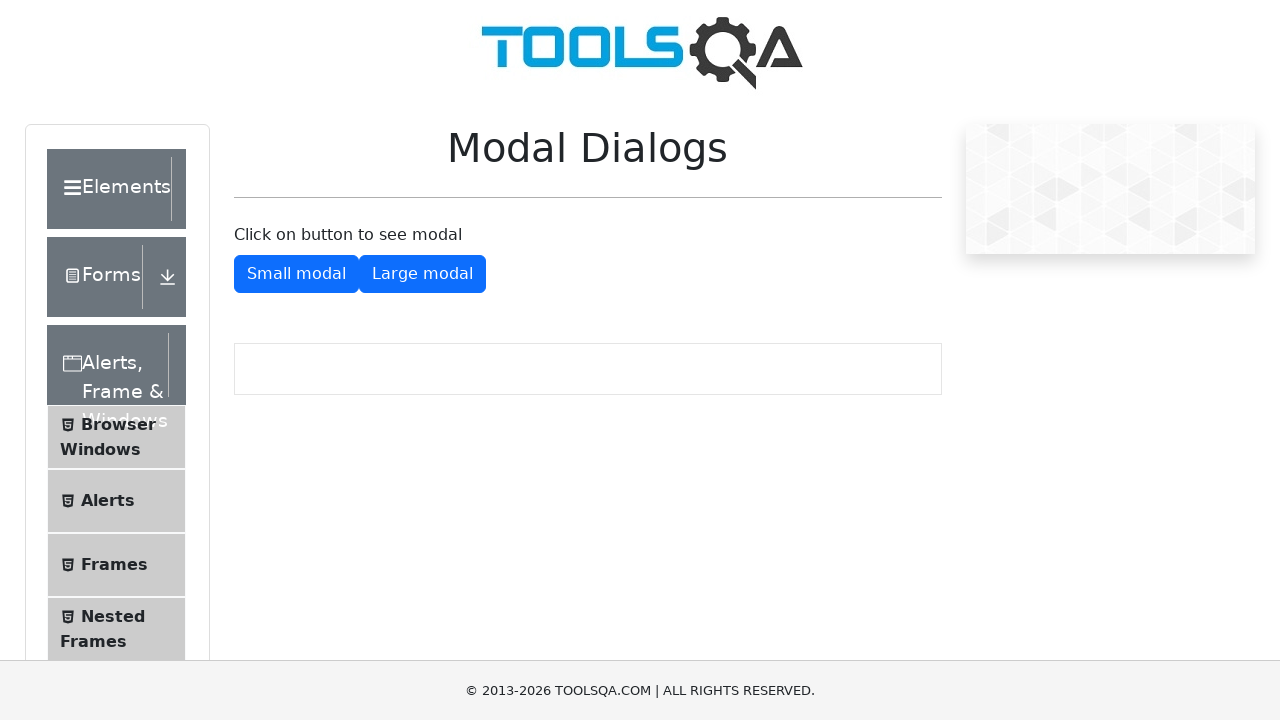